Tests clicking a dropdown button on Bootstrap documentation page using complex XPath selector

Starting URL: https://getbootstrap.com/docs/4.0/components/dropdowns/

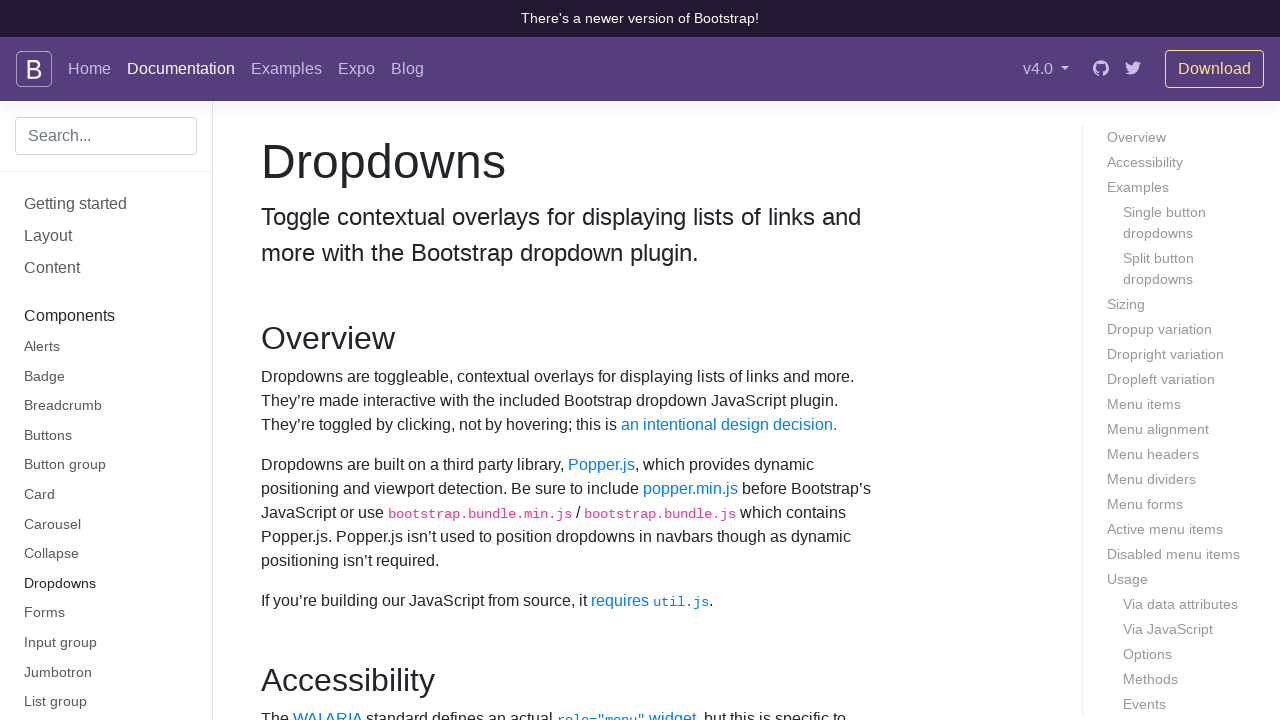

Clicked the dropdown button using complex XPath selector at (370, 360) on xpath=//div[@class='dropdown']//button[@class='btn btn-secondary dropdown-toggle
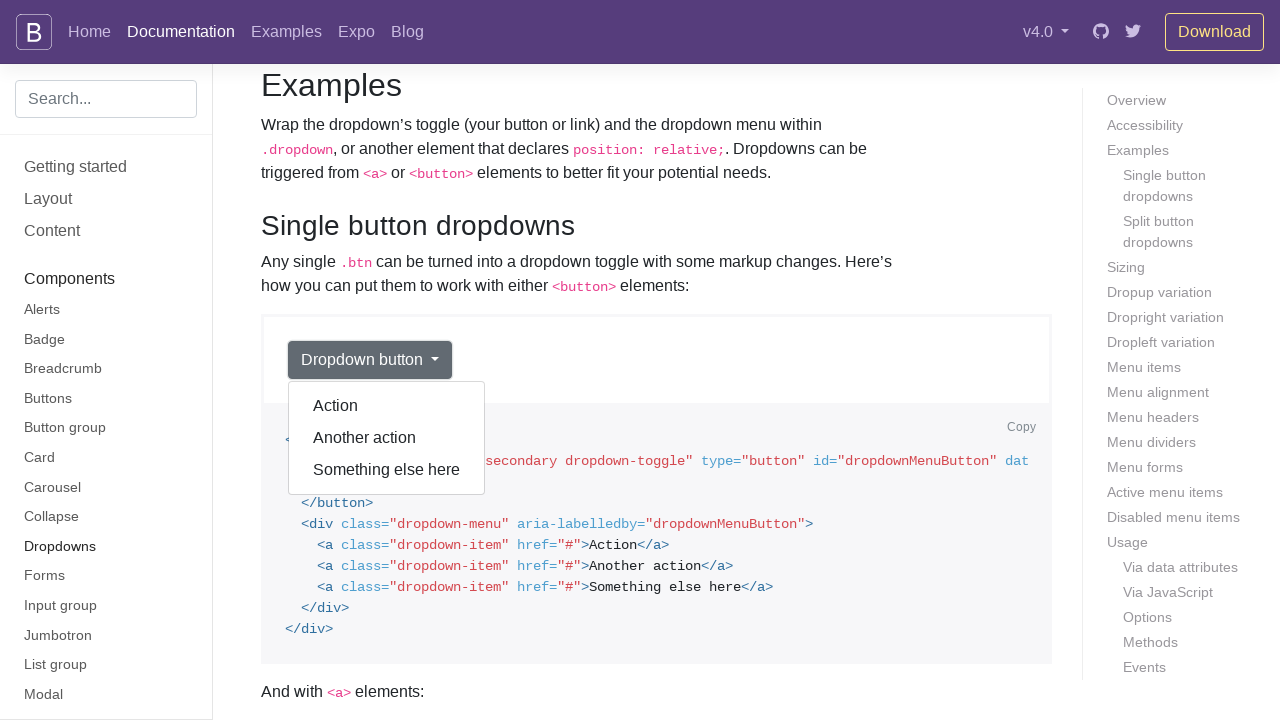

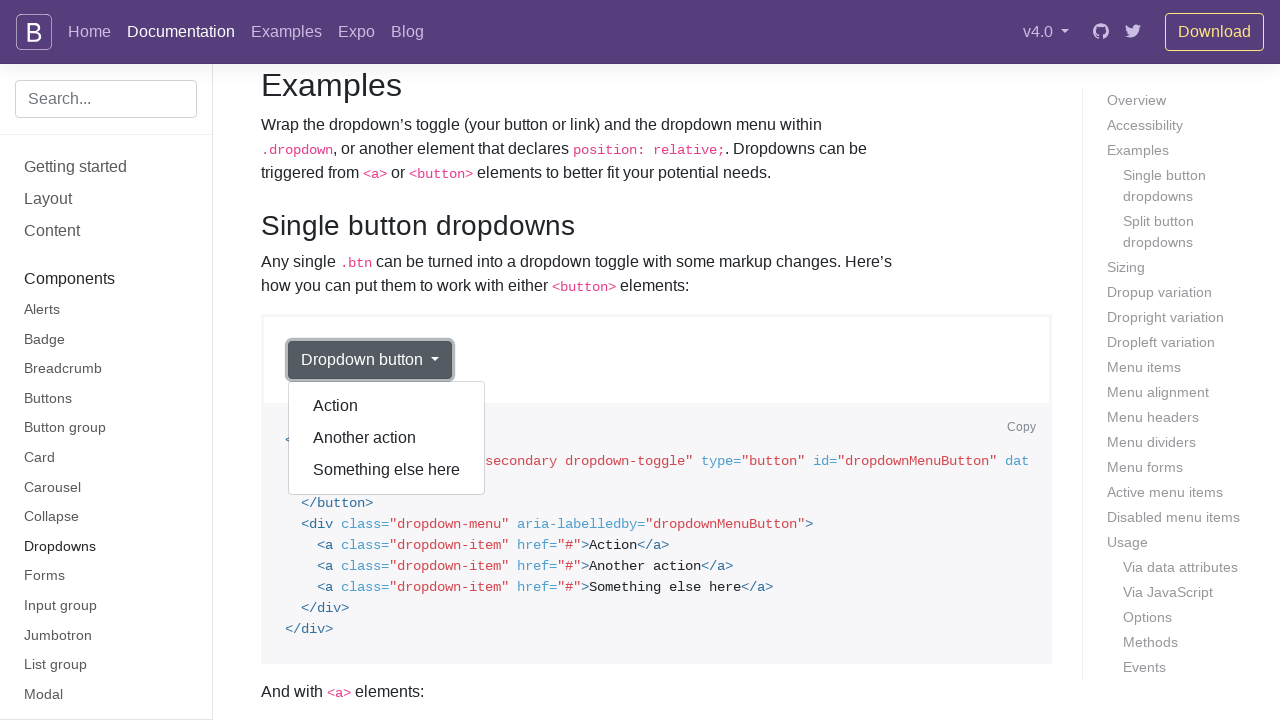